Tests double-click functionality by double-clicking a button and verifying the expected text message appears

Starting URL: https://automationfc.github.io/basic-form/index.html

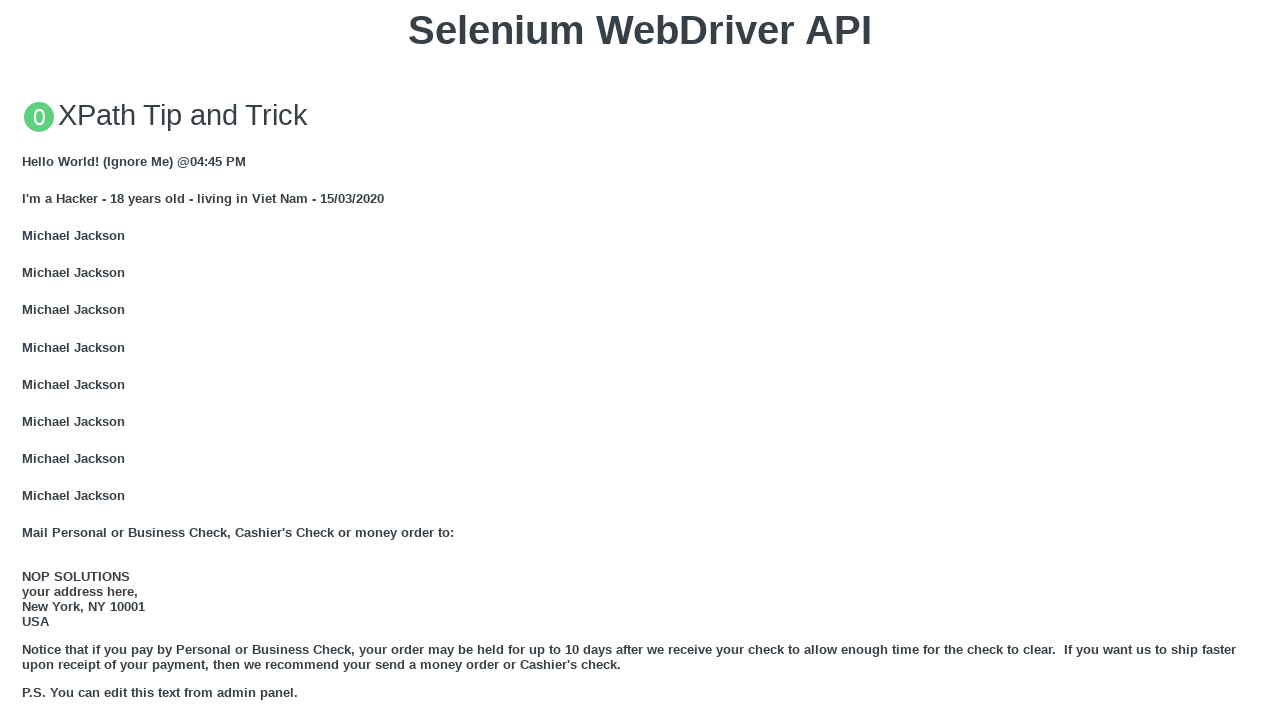

Located and waited for double-click button to be available
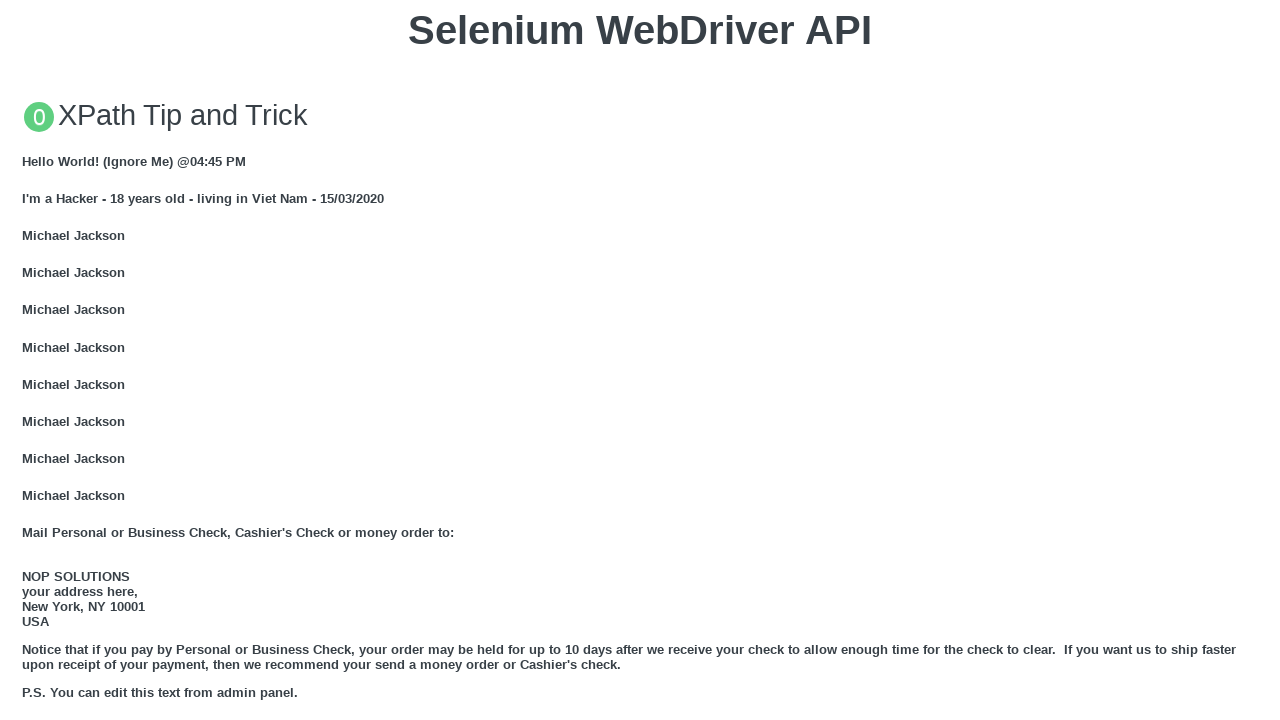

Scrolled double-click button into view
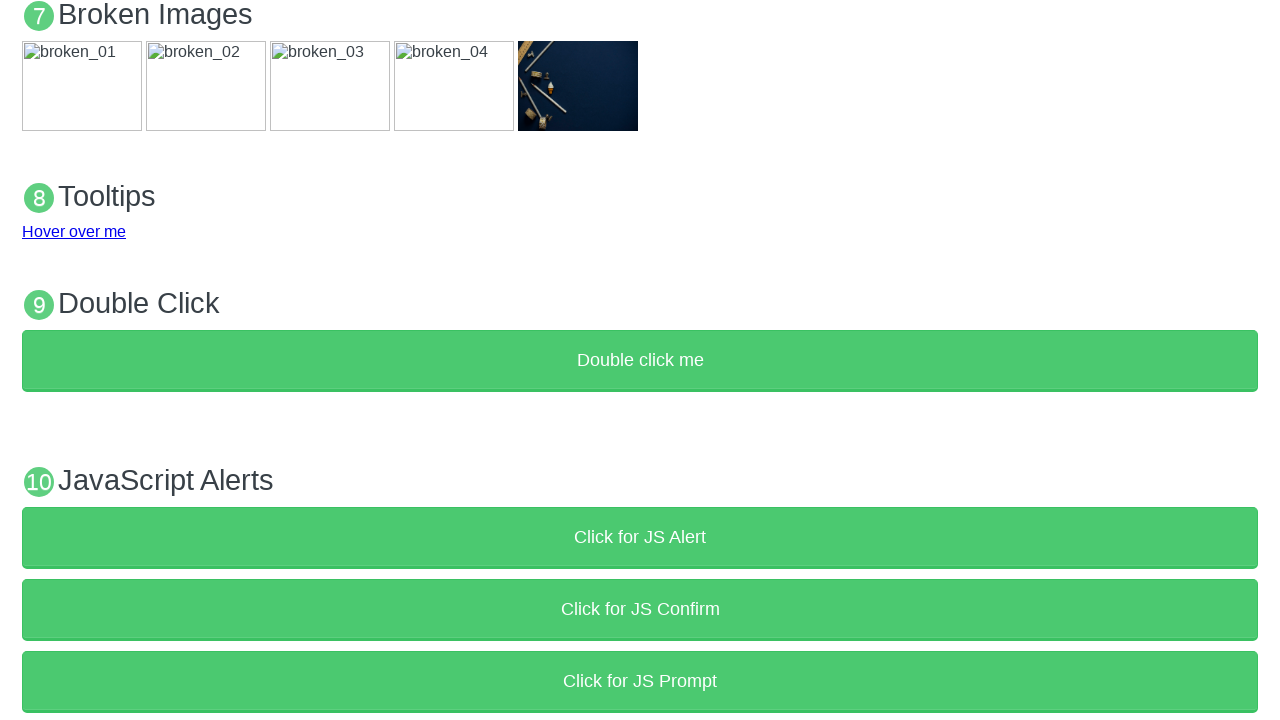

Double-clicked the button at (640, 361) on xpath=//button[text()='Double click me']
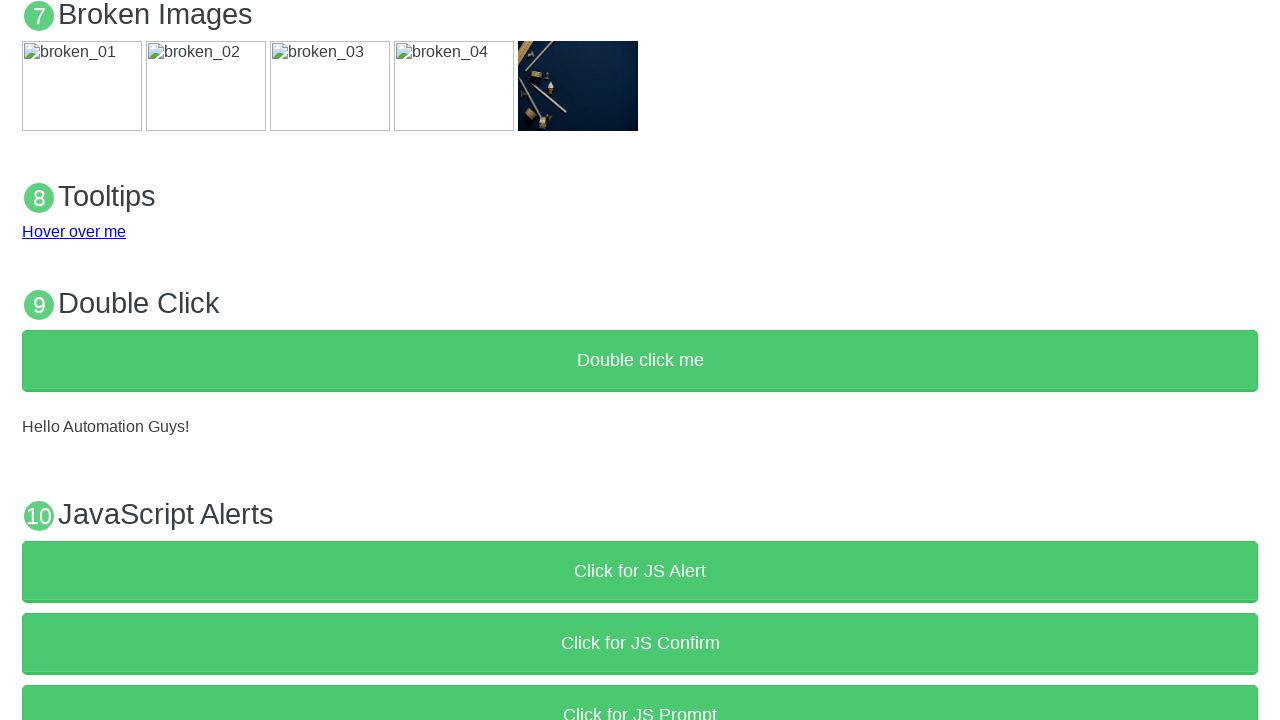

Retrieved result text from demo element
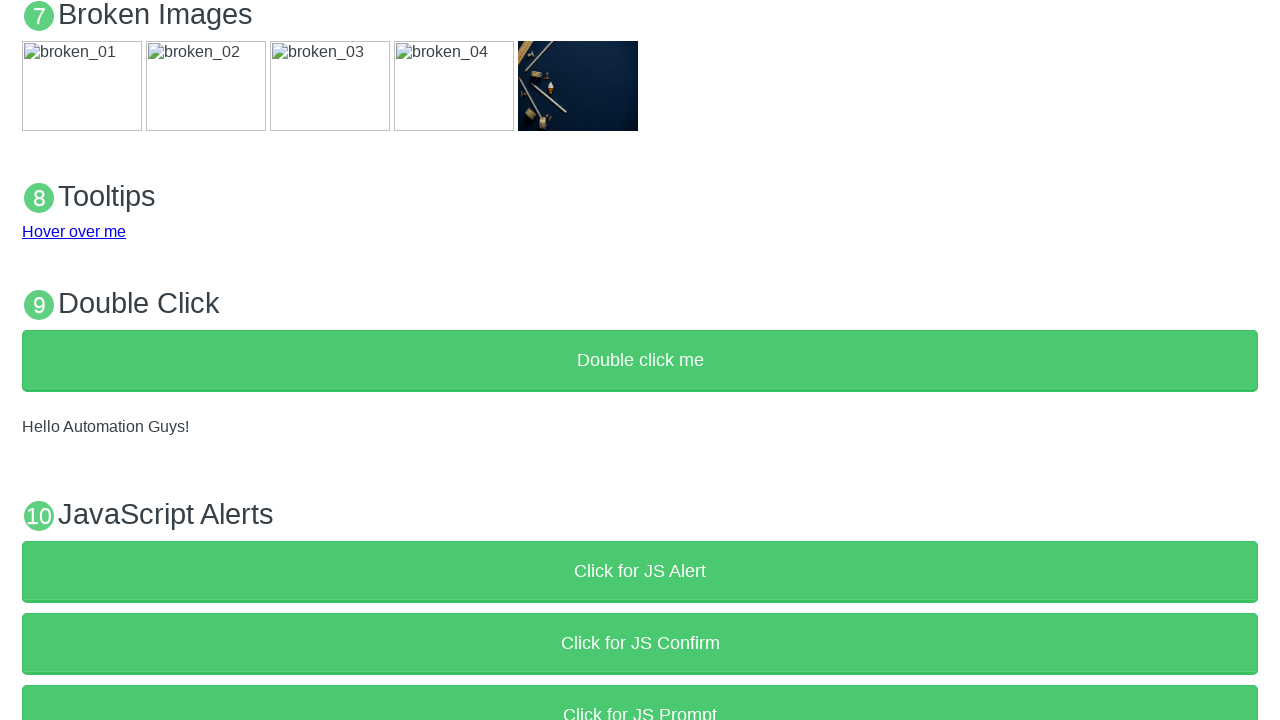

Verified result text matches expected message 'Hello Automation Guys!'
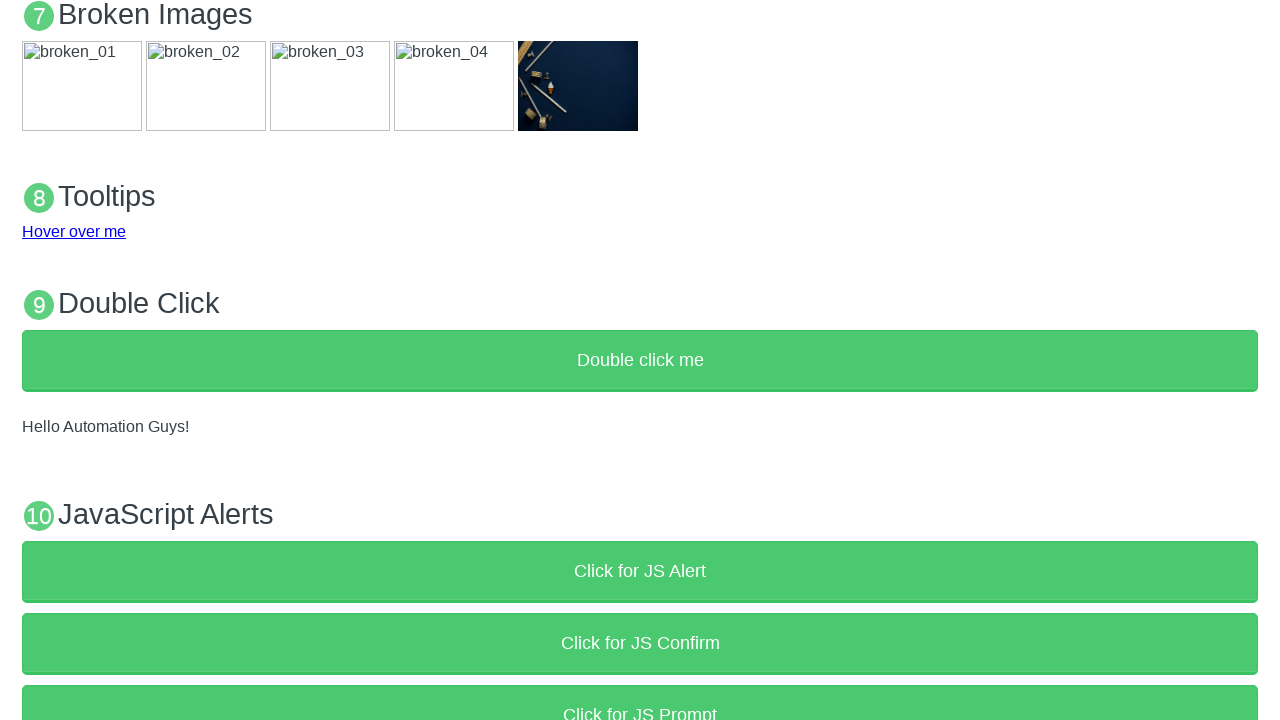

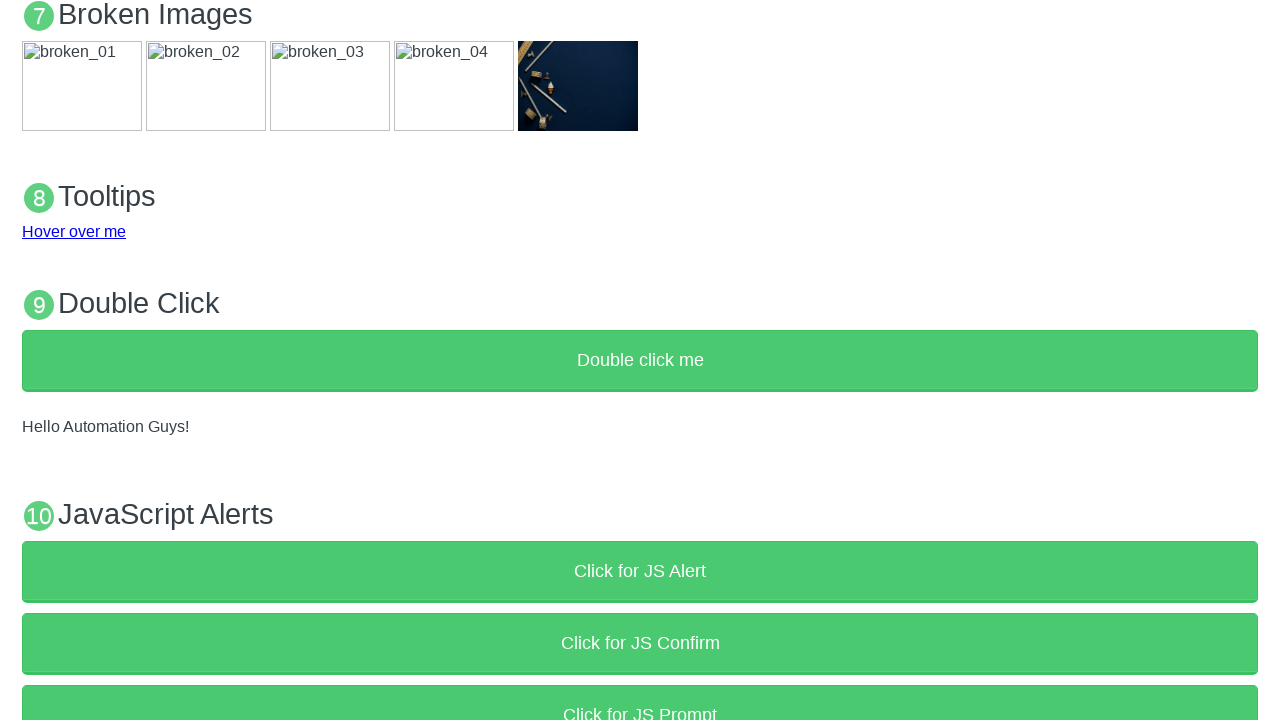